Tests user registration flow by filling out a registration form with personal details, selecting occupation and gender, entering password, agreeing to terms, and submitting the registration.

Starting URL: https://rahulshettyacademy.com/client/

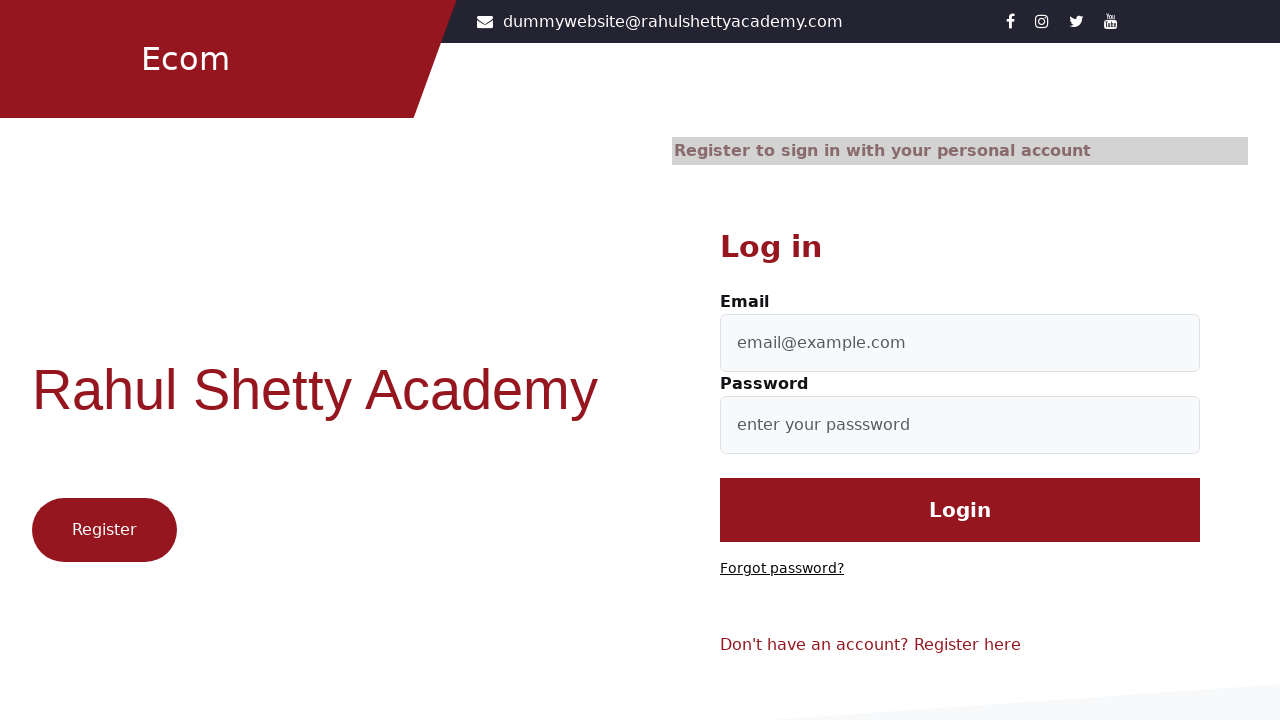

Clicked register button to open registration form at (104, 530) on .btn1
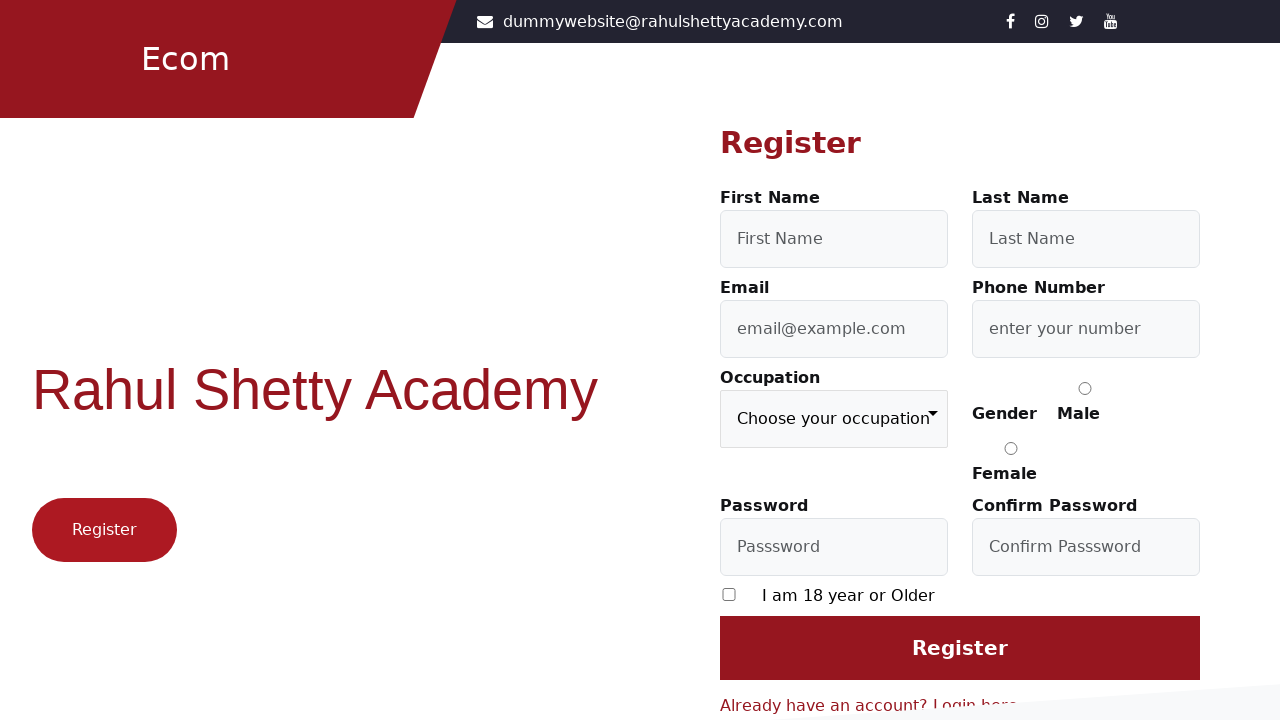

Filled in first name 'Marcus' on #firstName
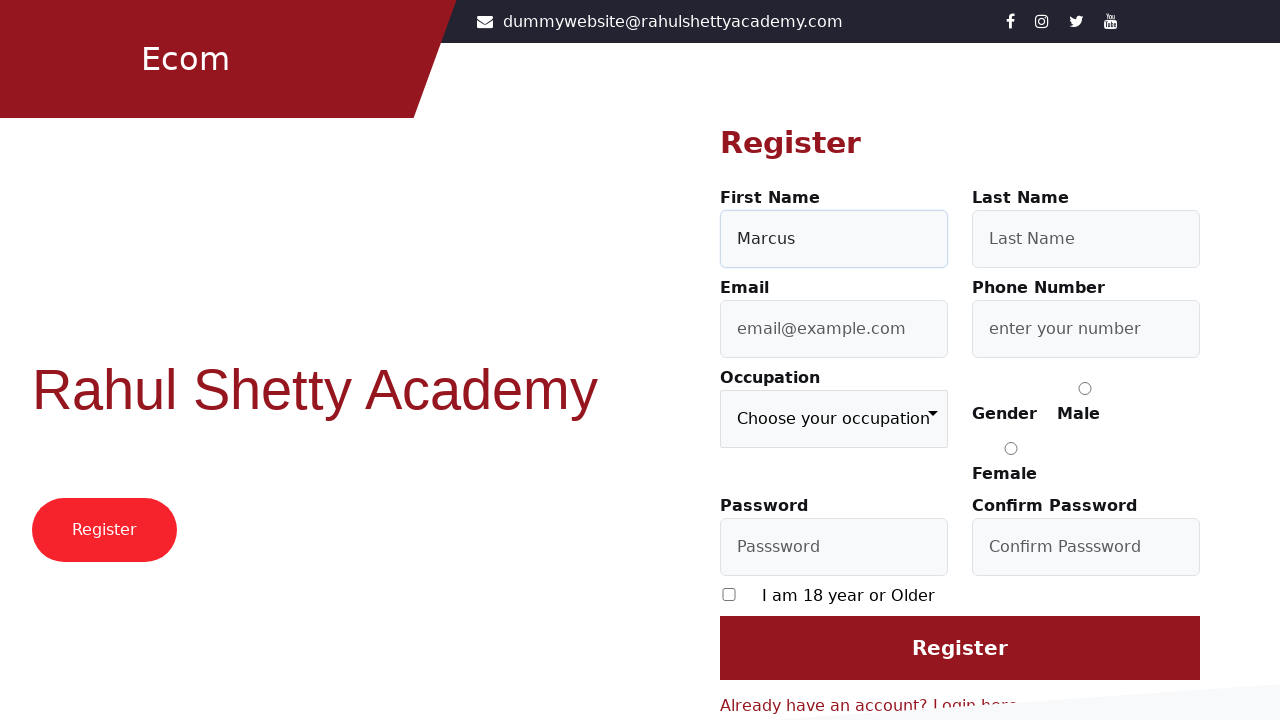

Filled in last name 'Thompson' on #lastName
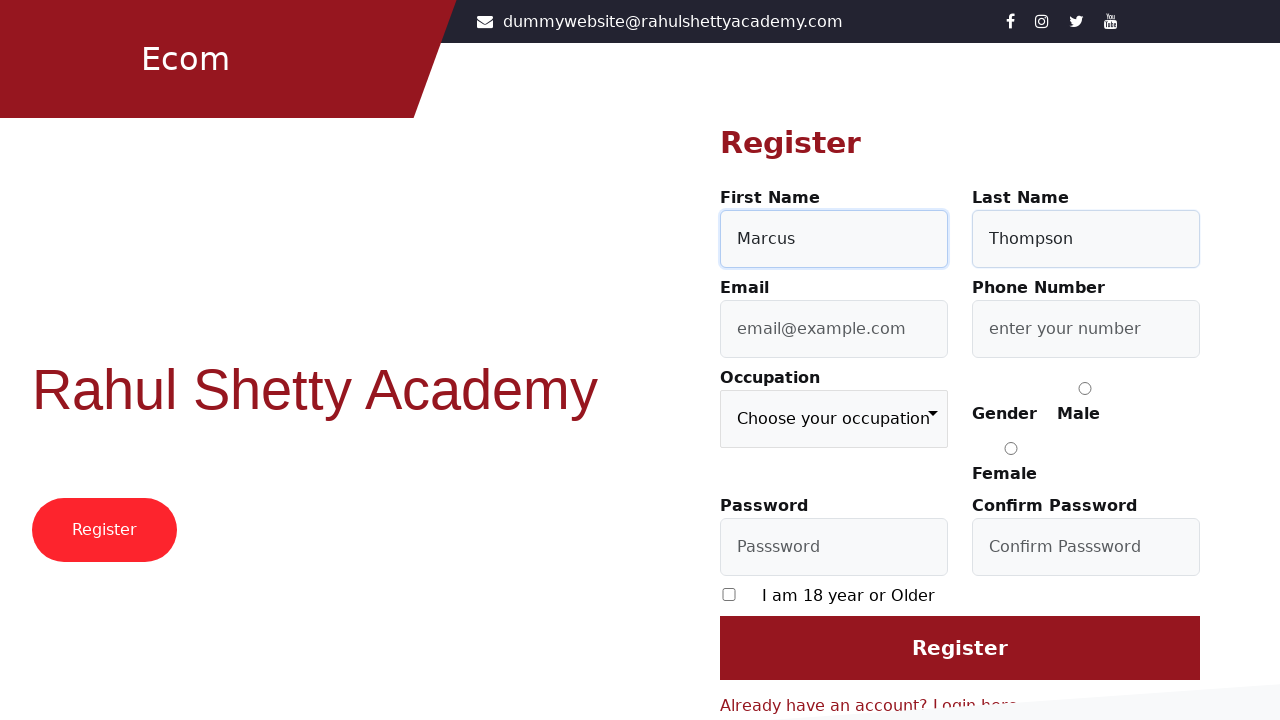

Filled in email 'marcusthompson7294@gmail.com' on #userEmail
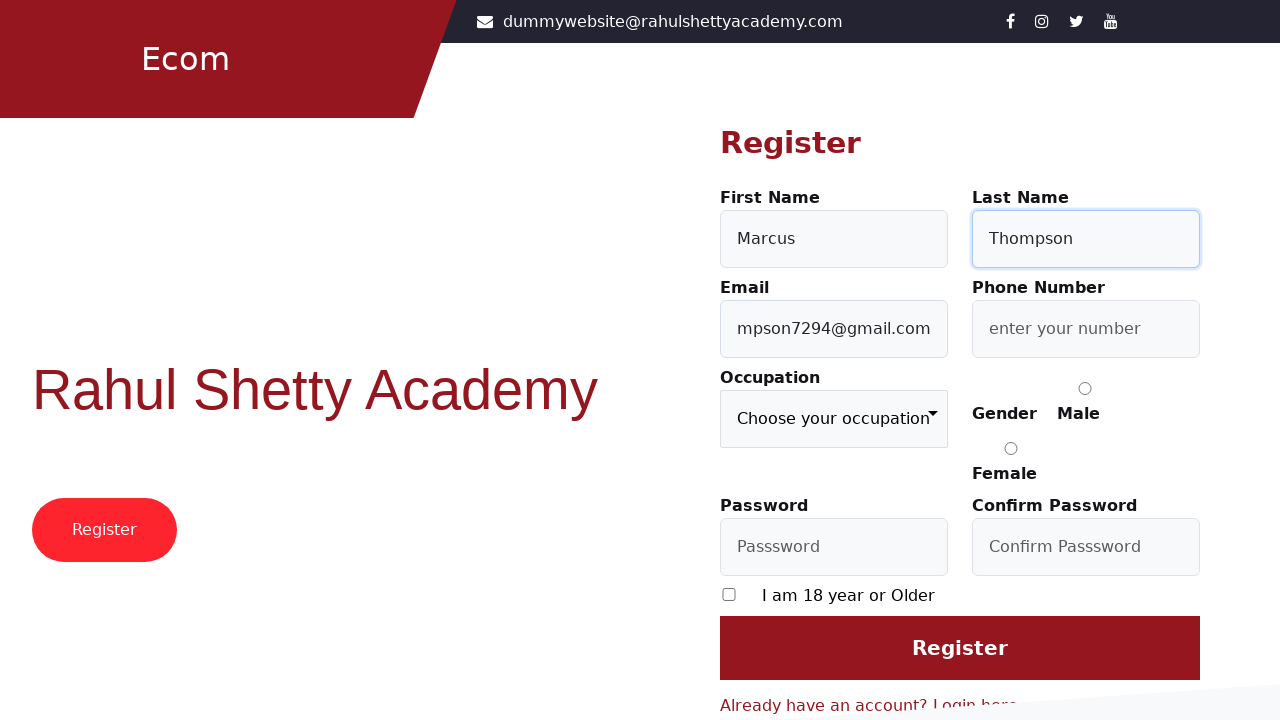

Filled in mobile number '9182736450' on #userMobile
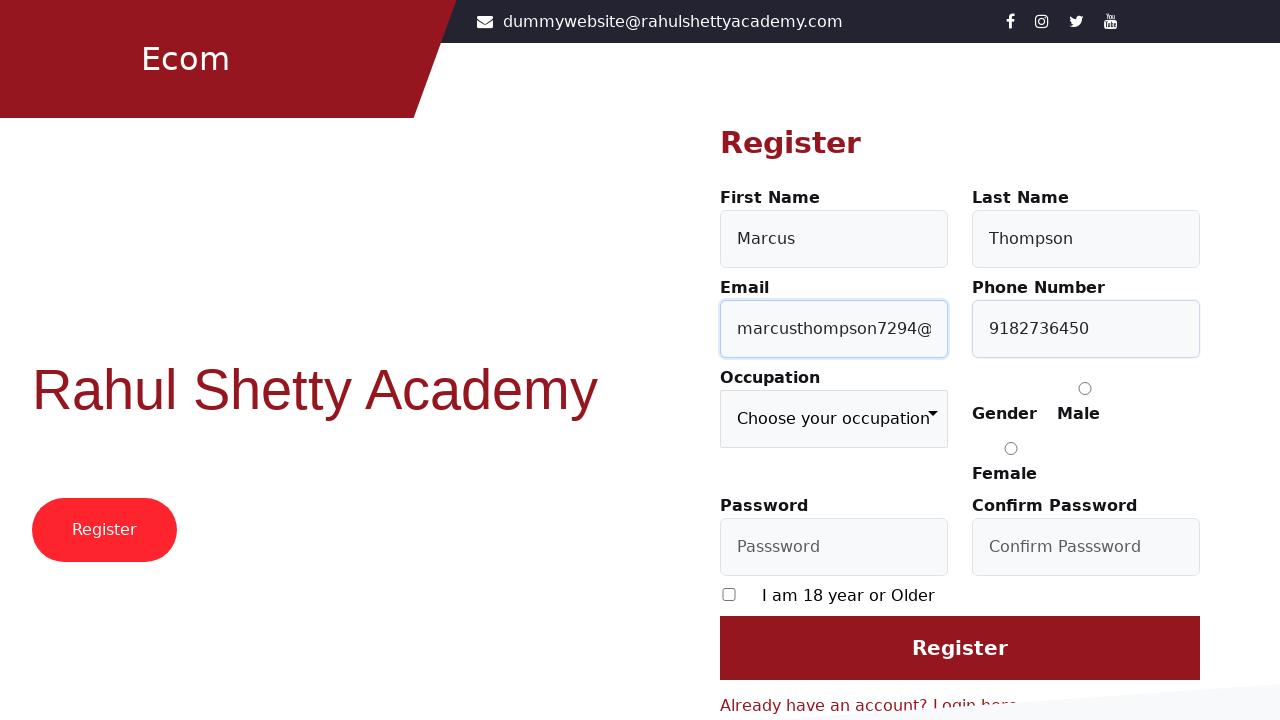

Selected occupation 'Student' from dropdown on .custom-select
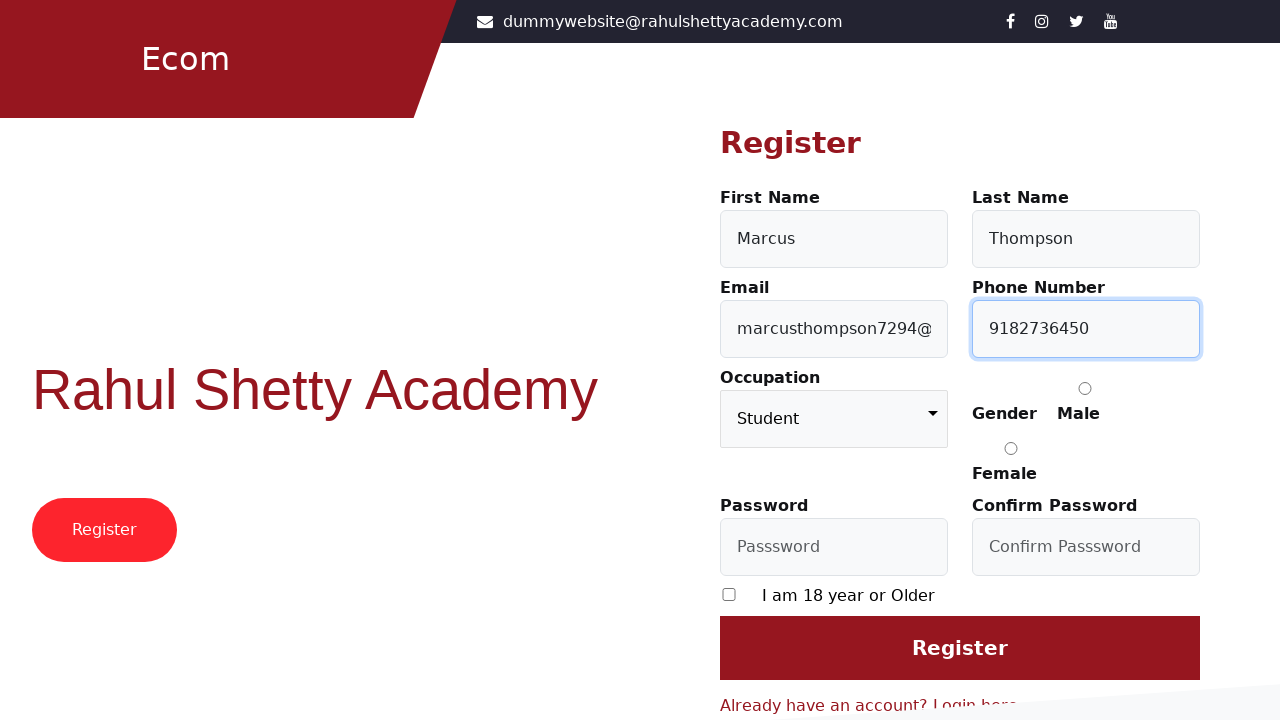

Selected gender 'Female' at (1011, 448) on input[value='Female']
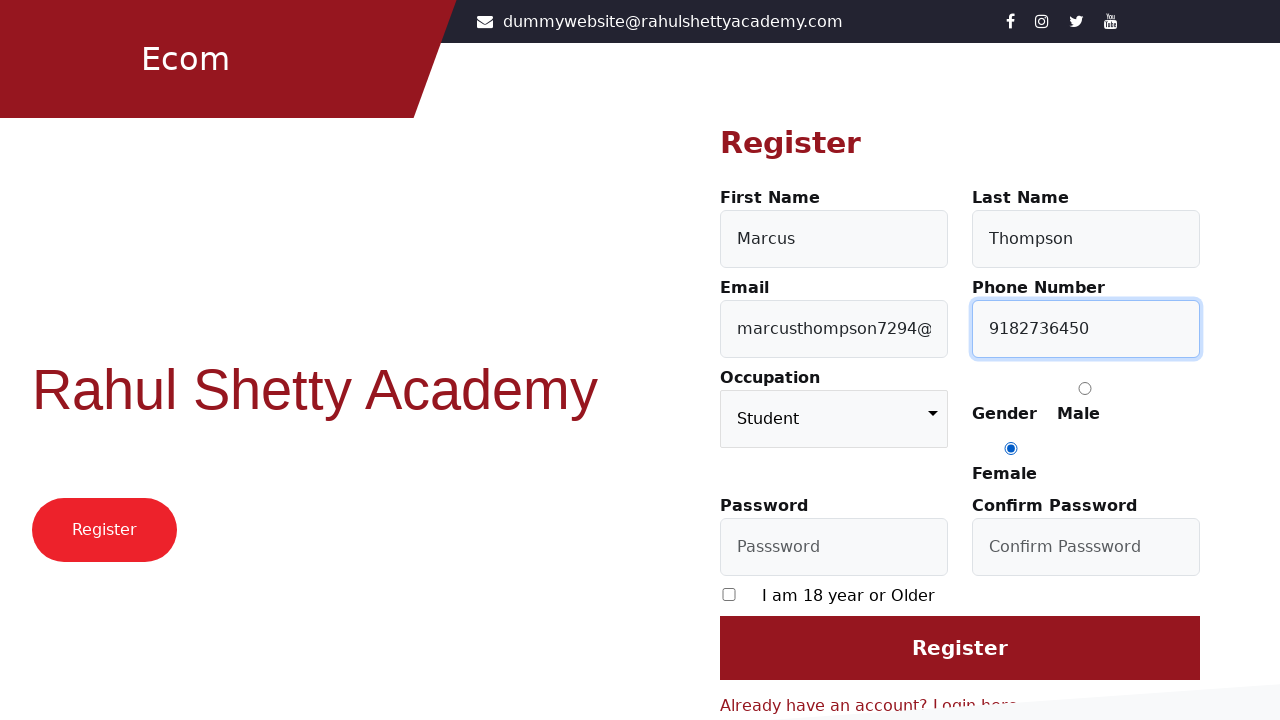

Filled in password on #userPassword
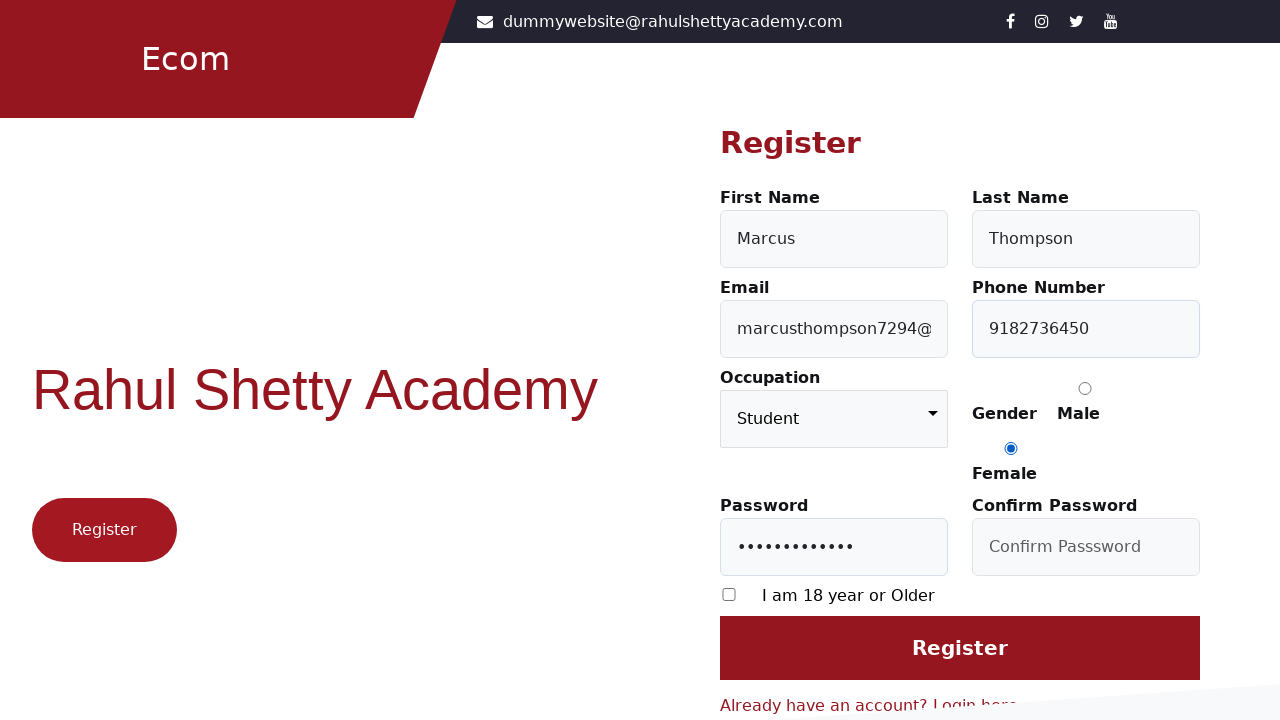

Filled in confirm password on #confirmPassword
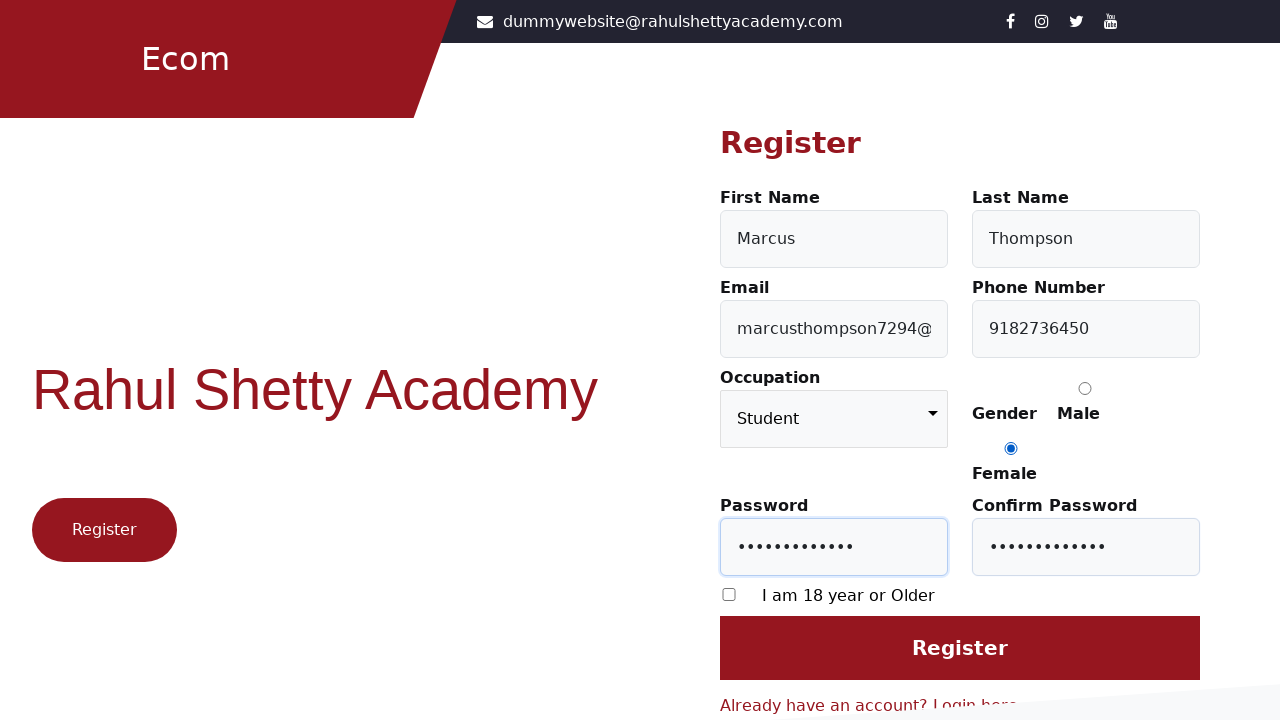

Checked the required terms and conditions checkbox at (729, 594) on input[formcontrolname='required']
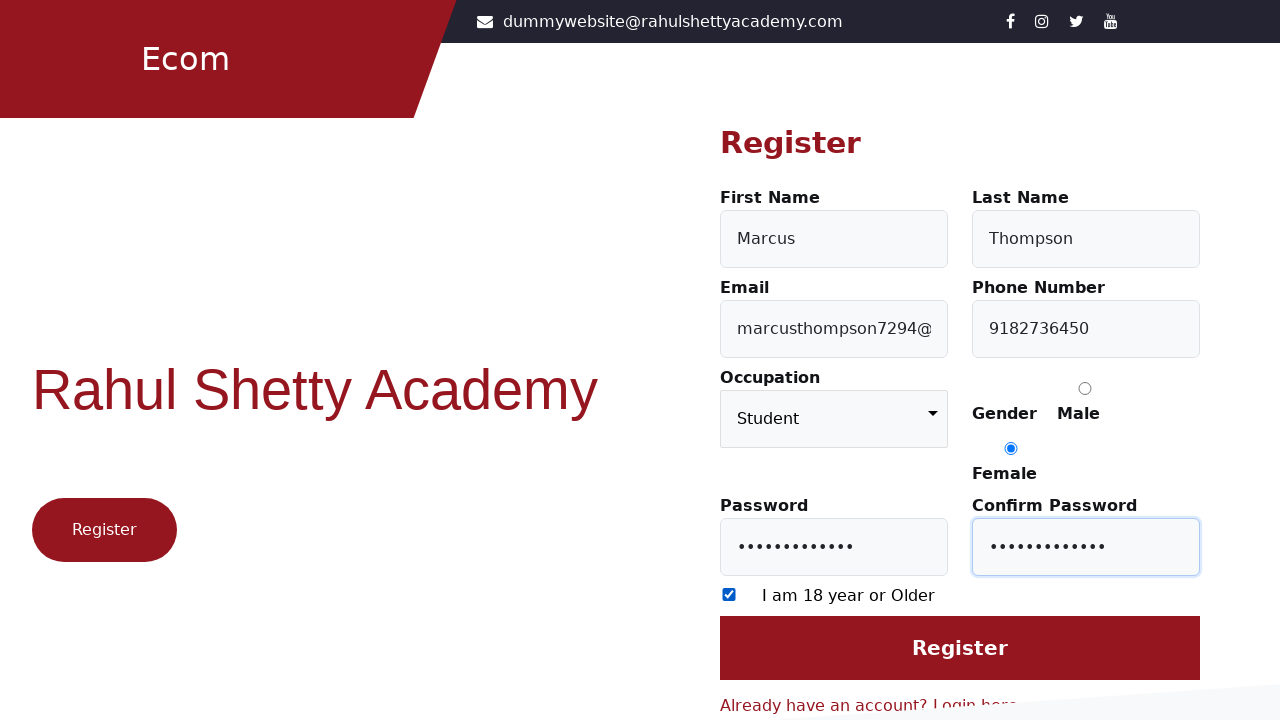

Clicked Register button to submit the registration form at (960, 648) on input[value='Register']
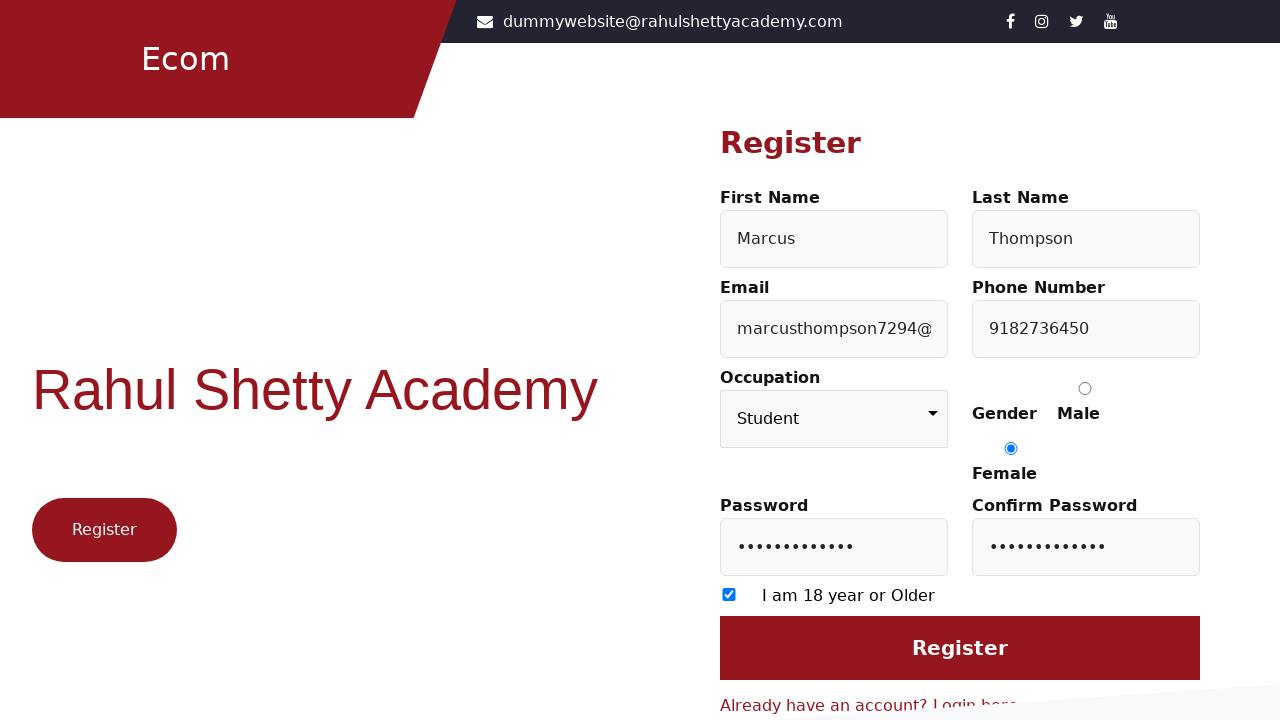

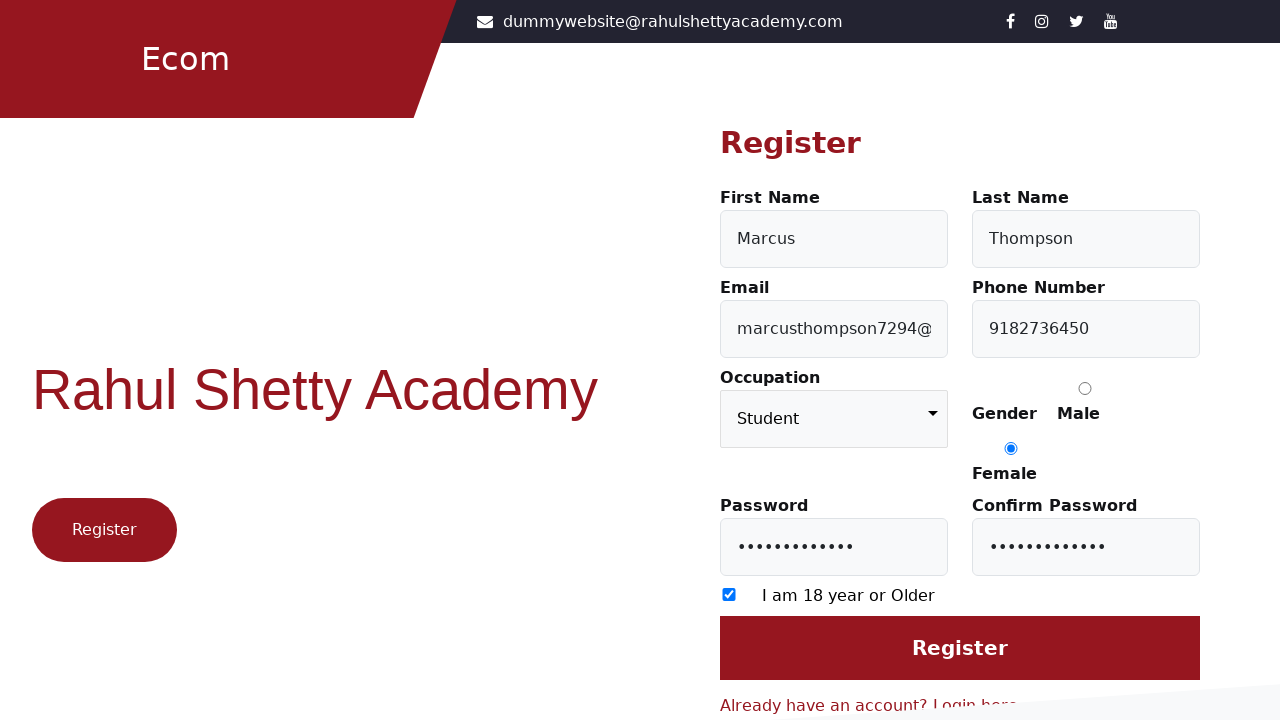